Tests multi-window/tab handling by navigating to a page, clicking a link that opens a new tab, switching to the new tab to verify its title contains "Selenium", then switching back to the original tab to verify the URL contains "internet".

Starting URL: https://the-internet.herokuapp.com/iframe

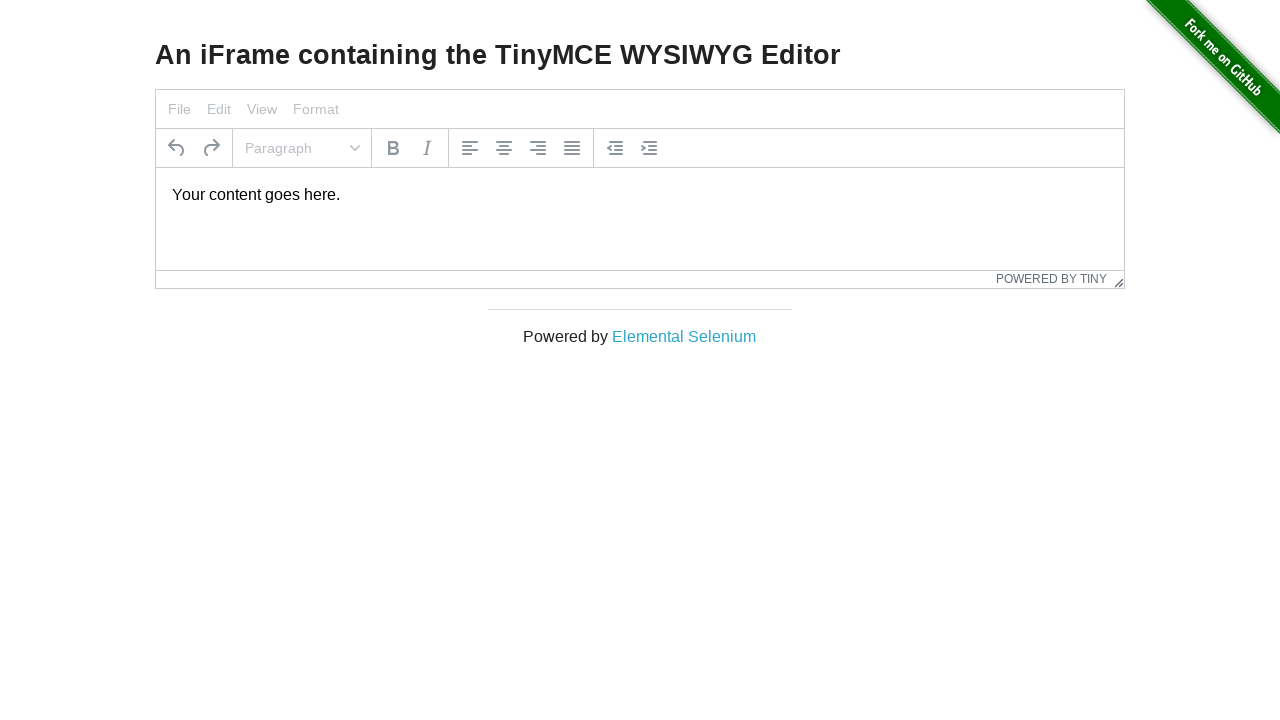

Verified original page title contains 'Internet'
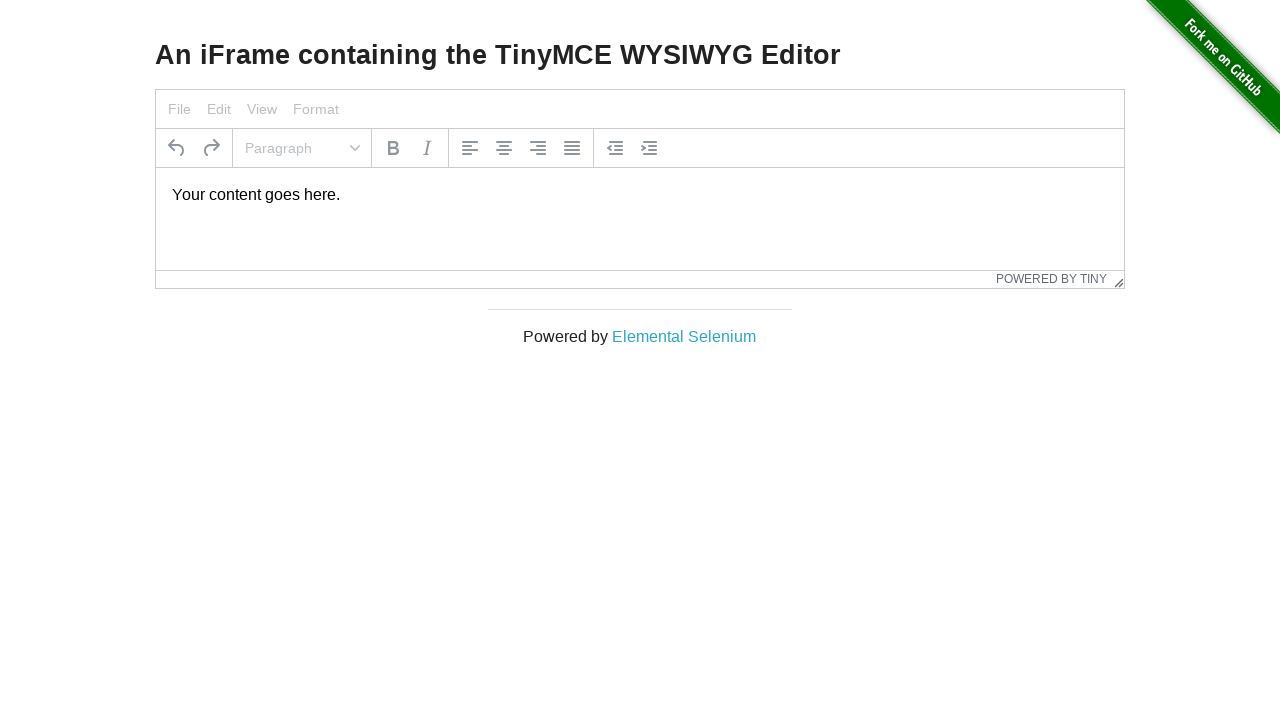

Clicked 'Elemental Selenium' link to open new tab at (684, 336) on text=Elemental Selenium
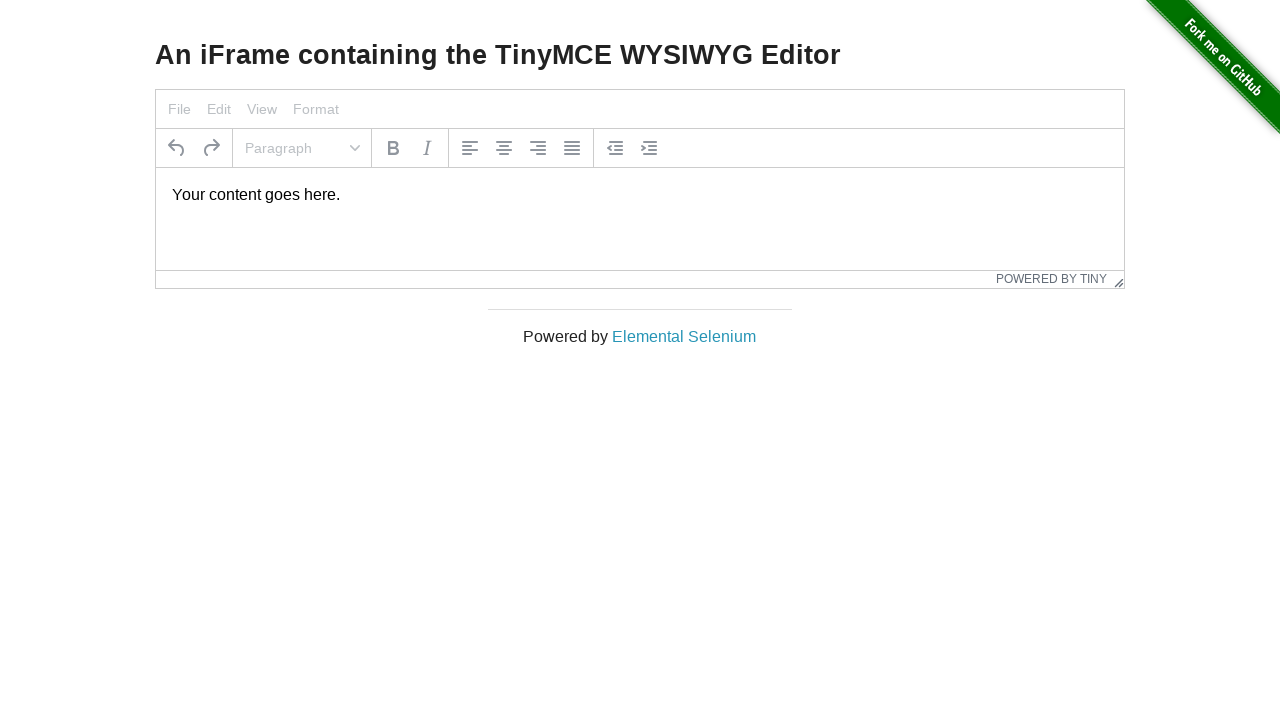

Captured new tab/page object
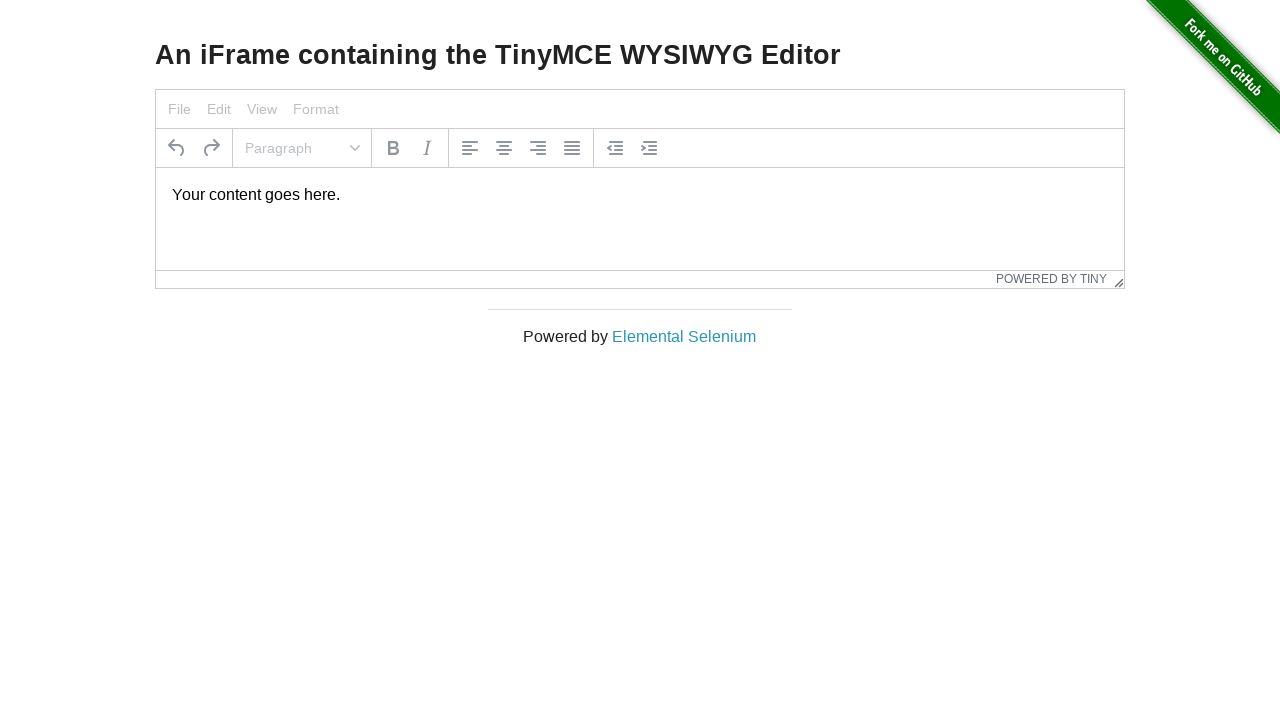

New tab page loaded completely
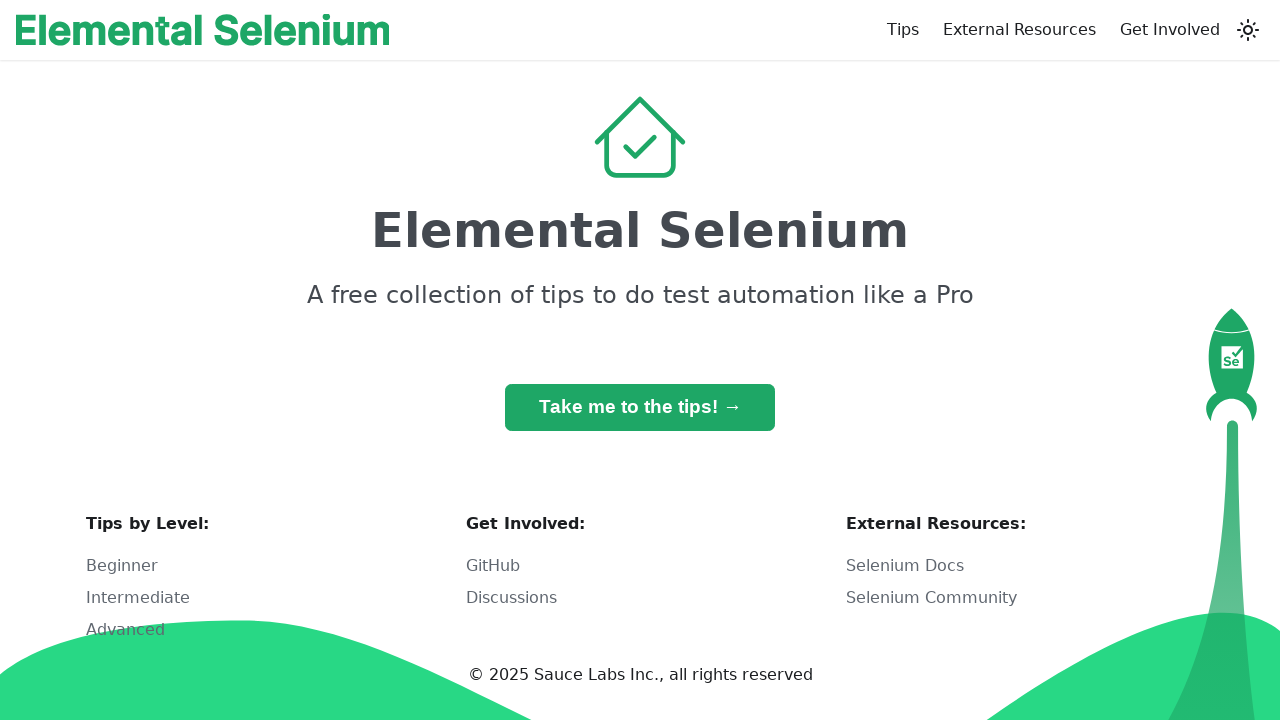

Verified new tab title contains 'Selenium'
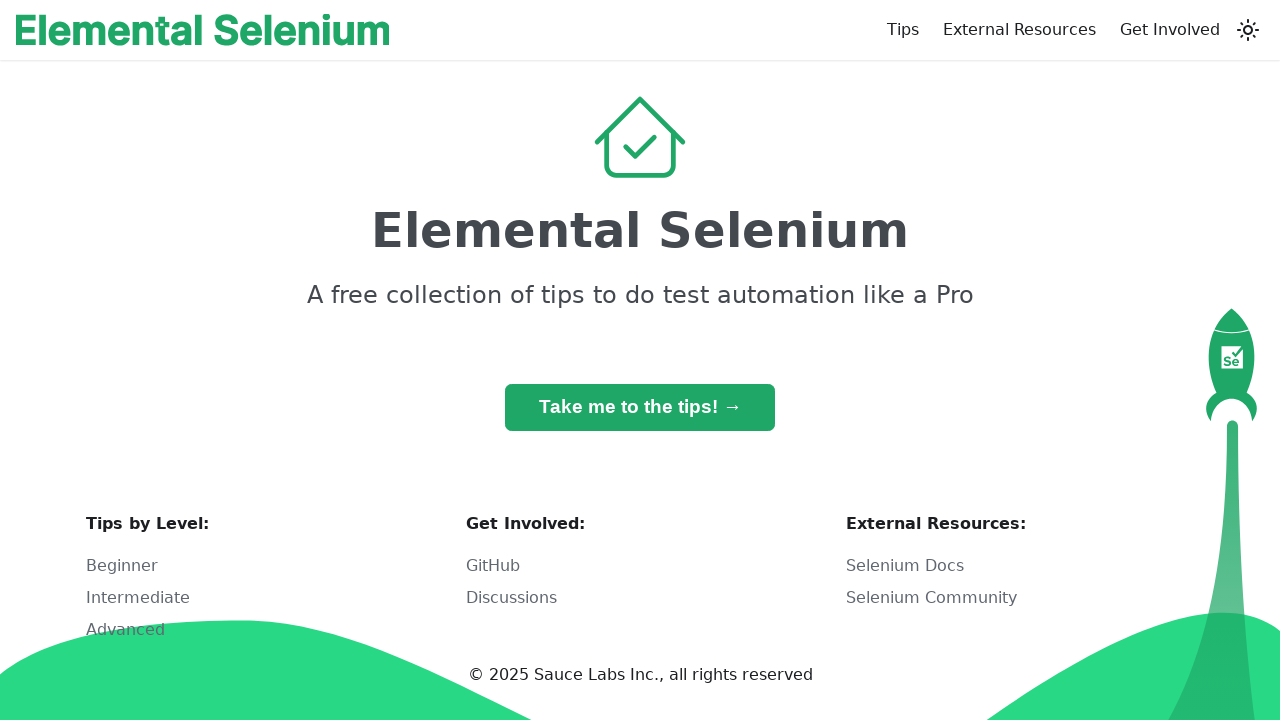

Switched back to original tab
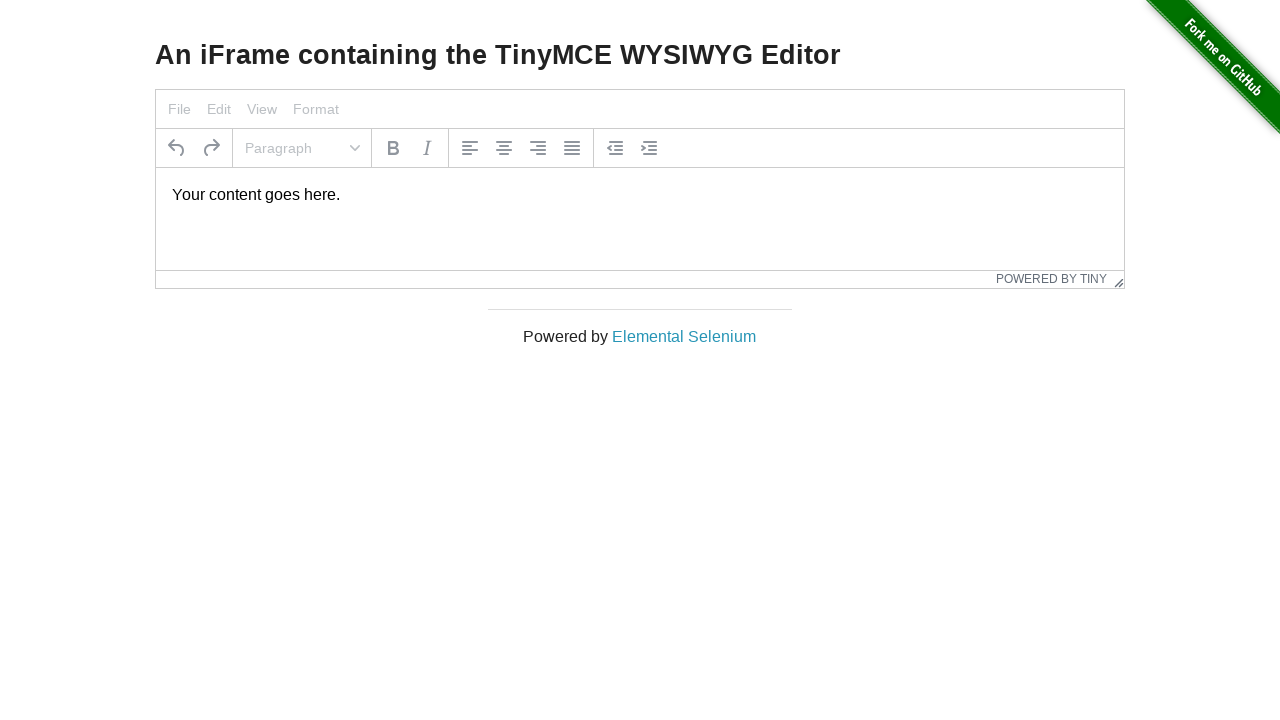

Verified original tab URL contains 'internet'
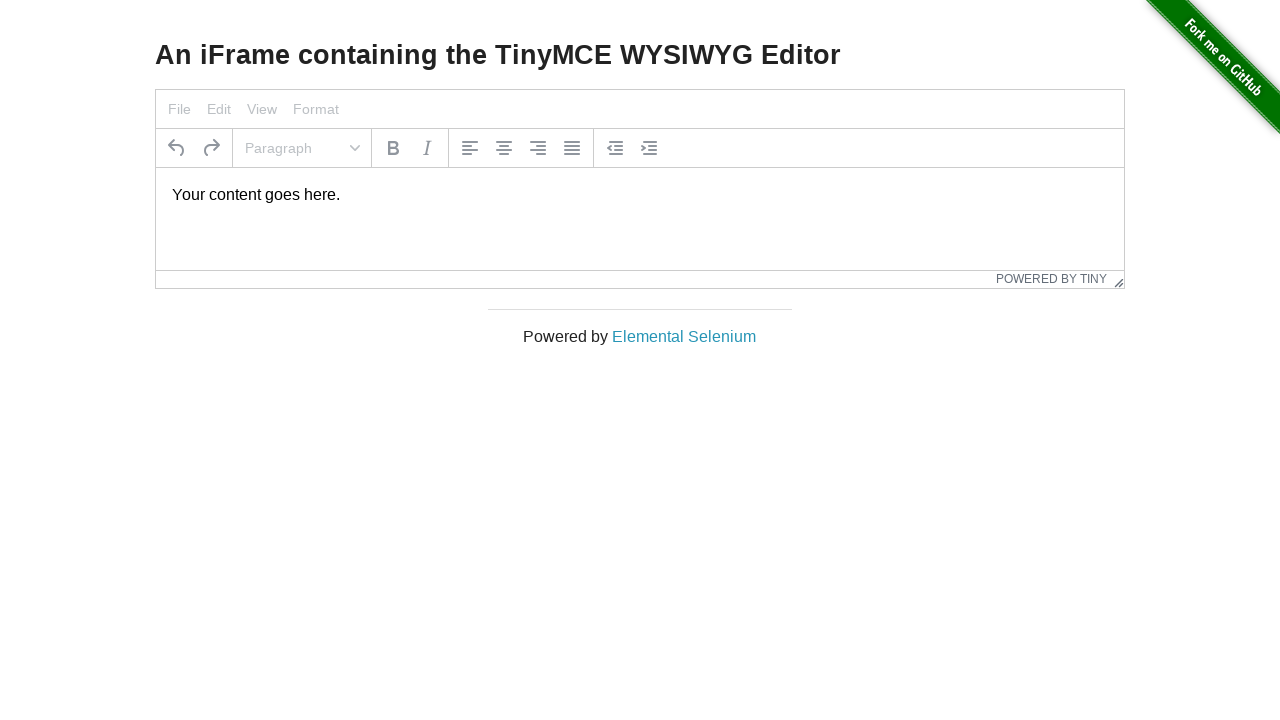

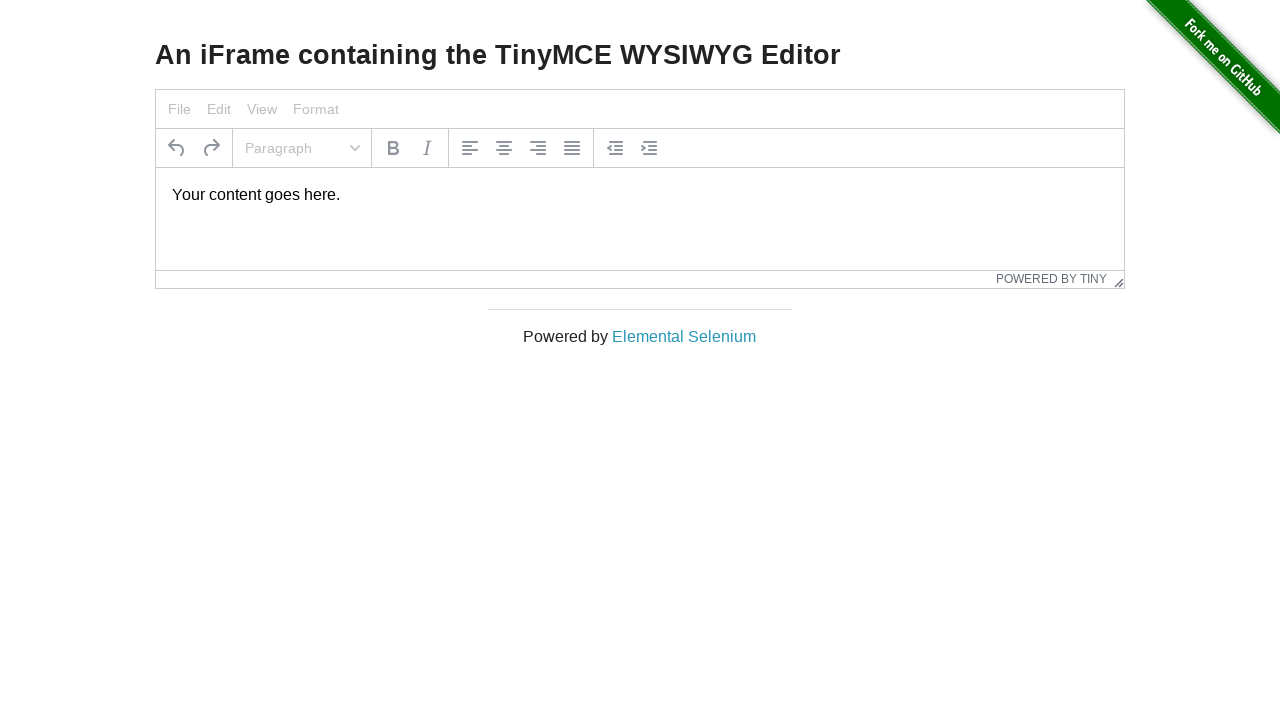